Fills out a Google Form by clicking random radio button options across multiple questions and then submits the form.

Starting URL: https://docs.google.com/forms/d/e/1FAIpQLSeV775Ye7gS8n6a7Xf_iauIDR2zoH4l4WrLjfg6nopNfn0mQA/viewform

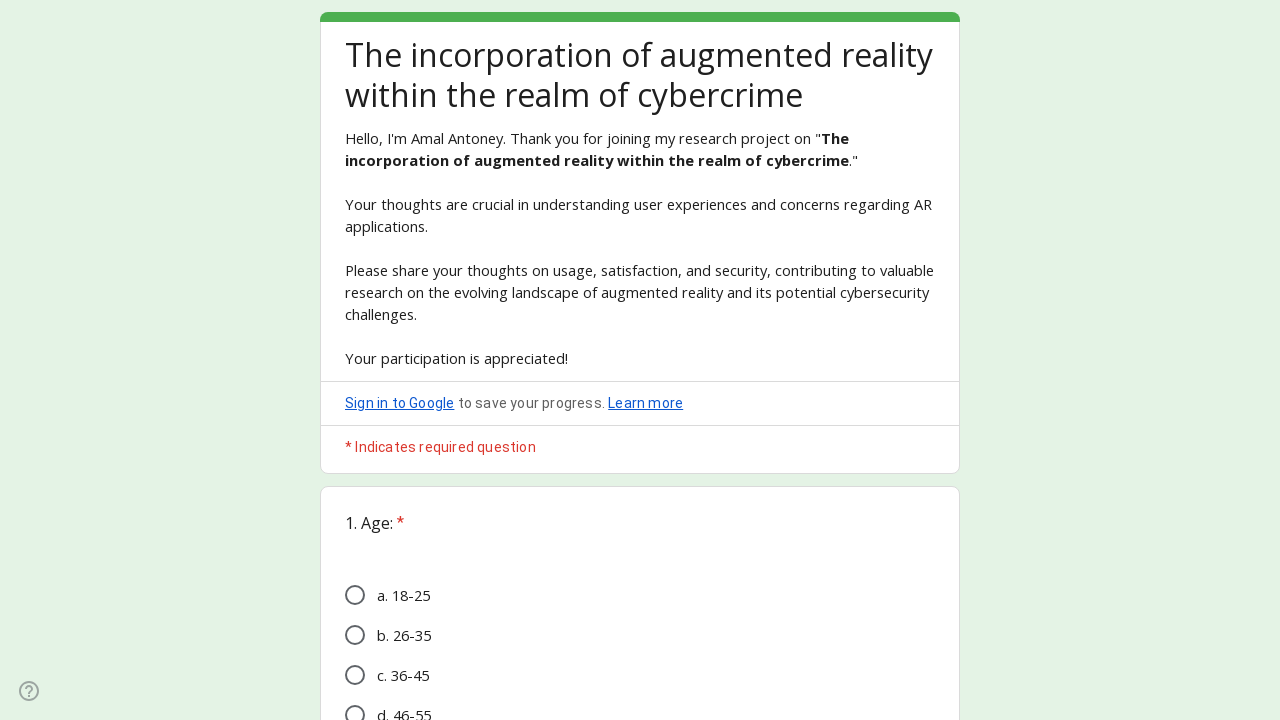

Form loaded - waited for main form container
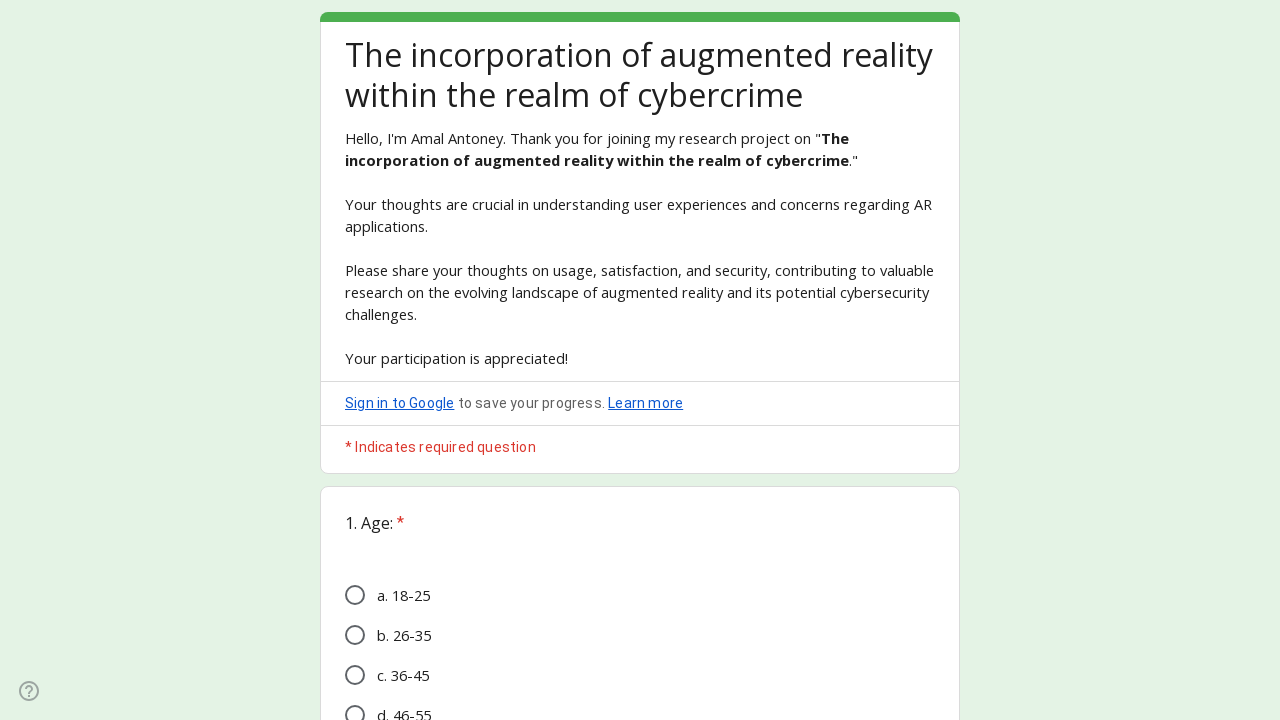

Question 1: Selected random radio button option from 4 choices at (404, 709) on xpath=//*[@id="mG61Hd"]/div[2]/div/div[2]/div[1]/div/div/div[2]/div/div/span/div
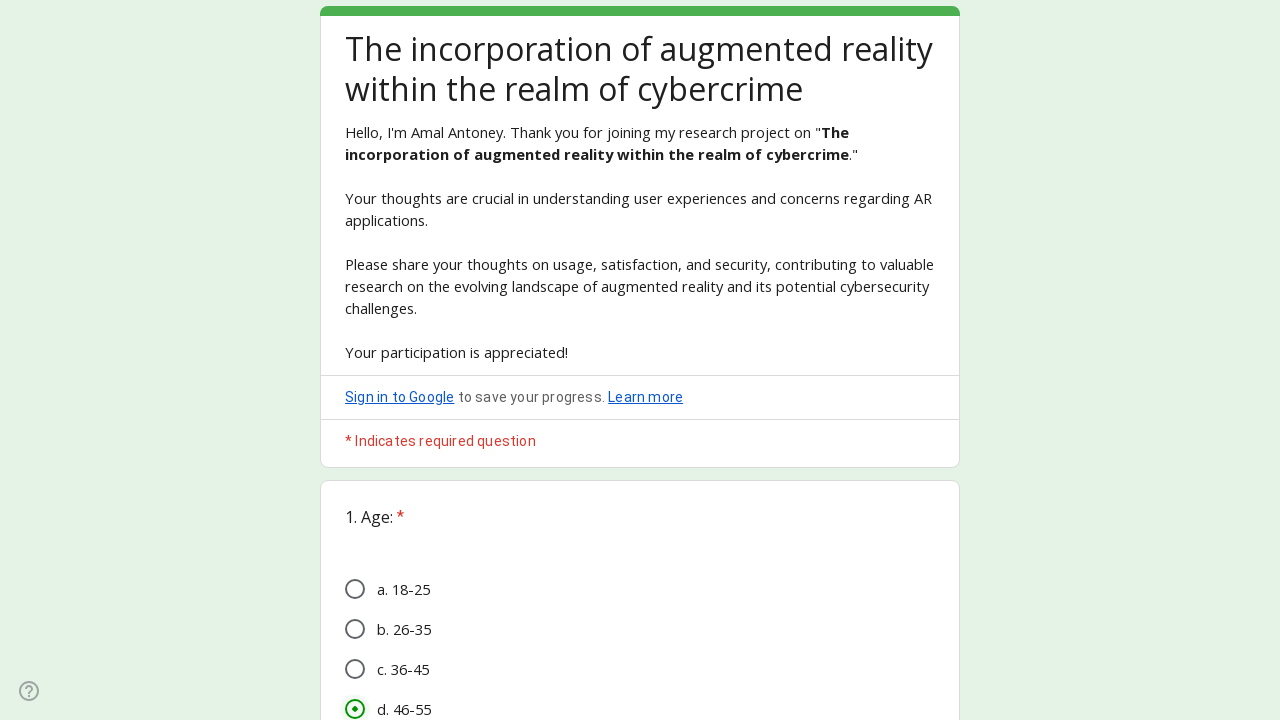

Question 2: Selected random radio button option from 2 choices at (400, 360) on xpath=//*[@id="mG61Hd"]/div[2]/div/div[2]/div[2]/div/div/div[2]/div/div/span/div
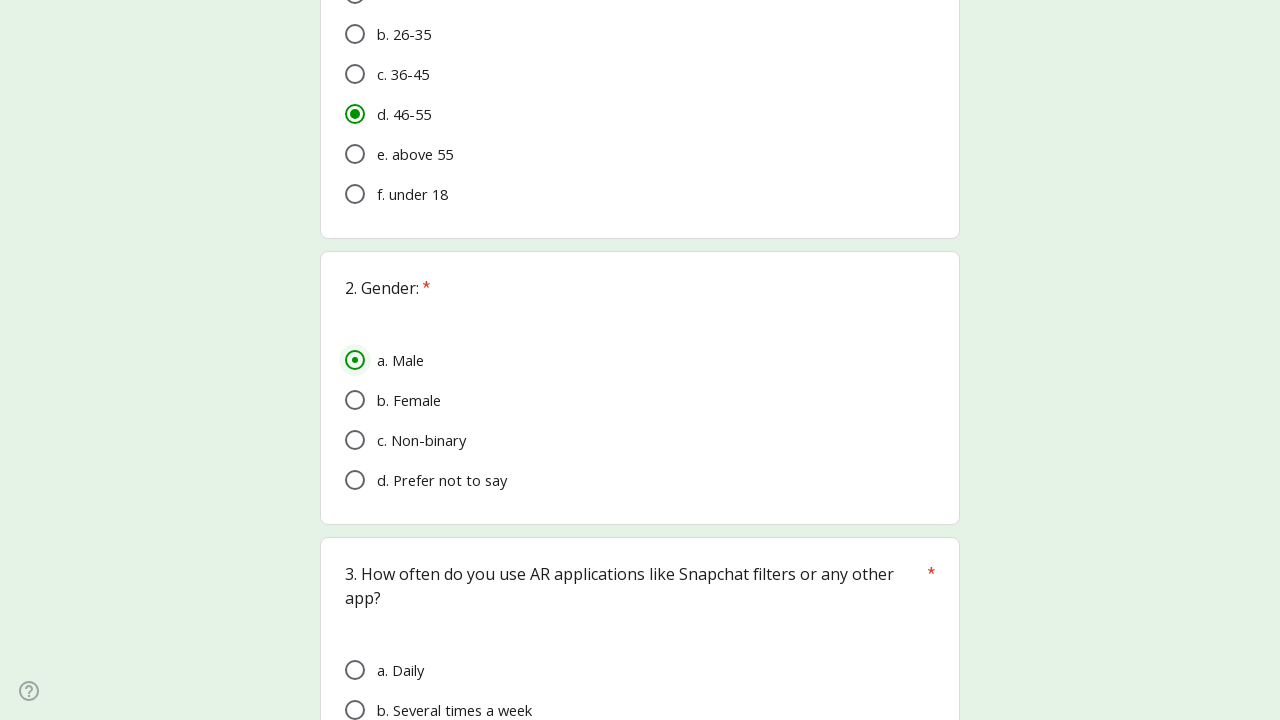

Question 3: Selected random radio button option from 4 choices at (406, 360) on xpath=//*[@id="mG61Hd"]/div[2]/div/div[2]/div[3]/div/div/div[2]/div/div/span/div
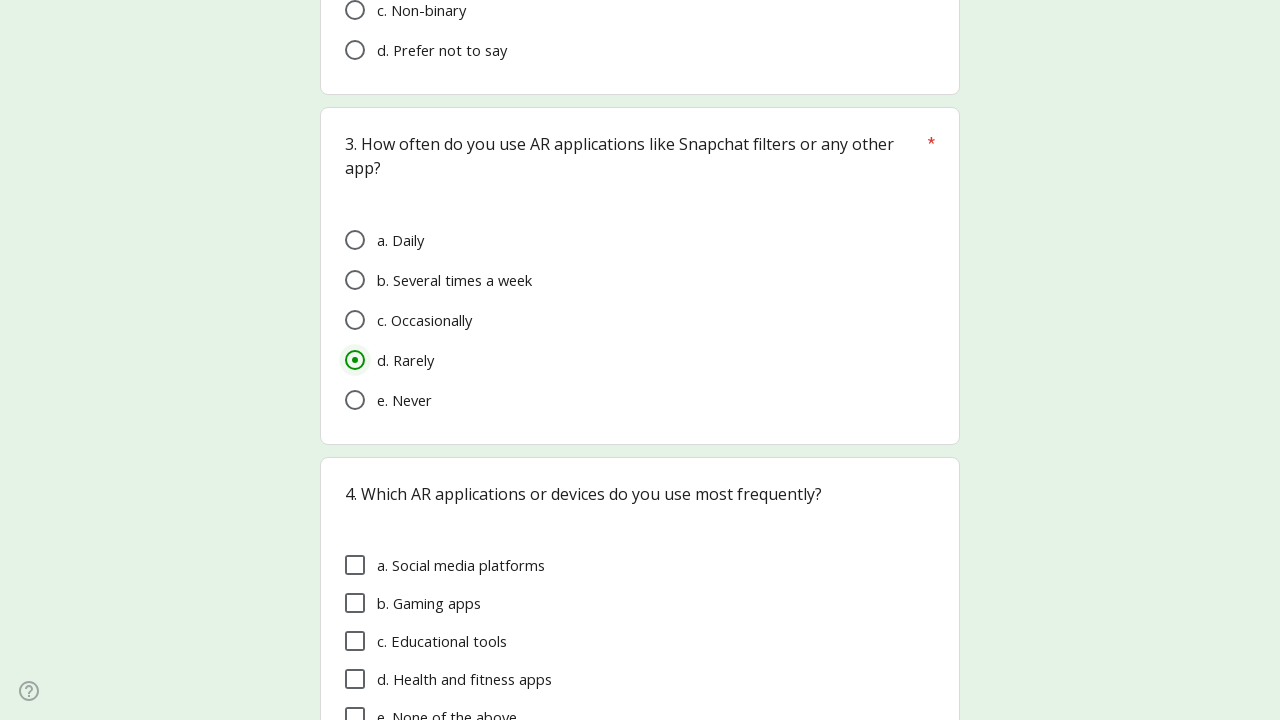

Question 4: Selected checkbox option at (442, 641) on xpath=//*[@id="mG61Hd"]/div[2]/div/div[2]/div[4]/div/div/div[2]/div[1]/div[3]/la
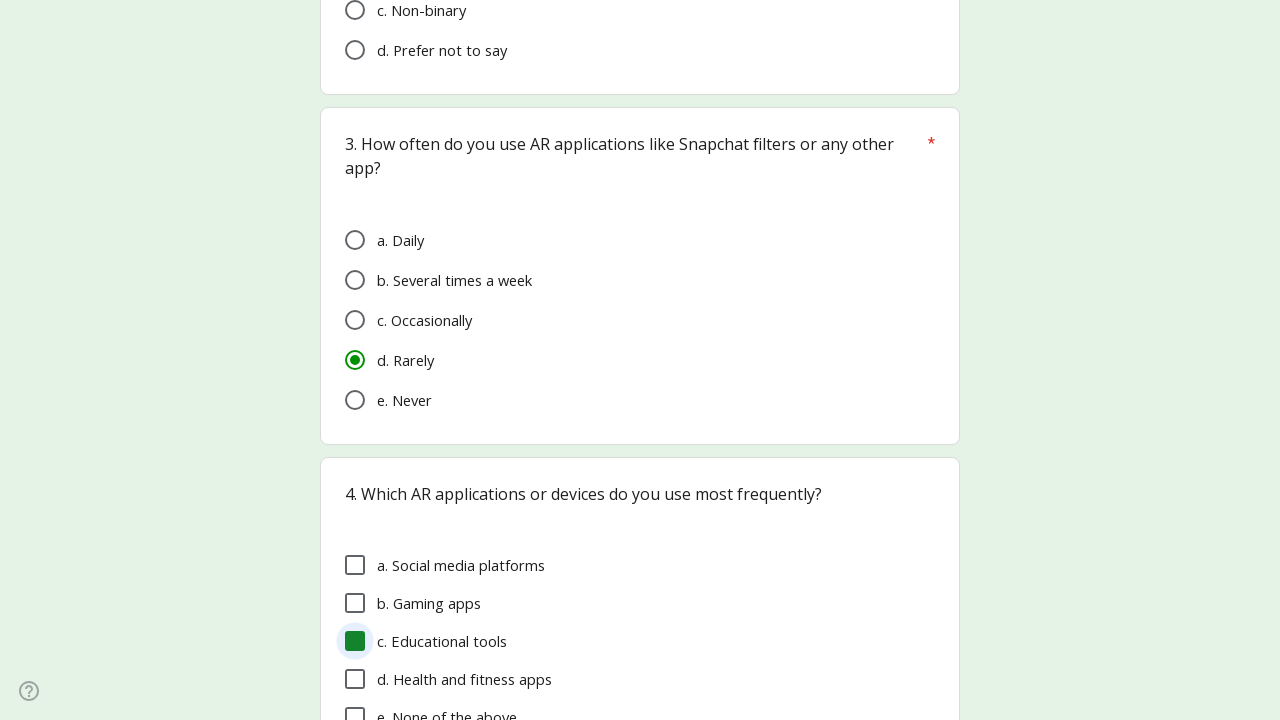

Question 5: Selected random radio button option from 5 choices at (430, 360) on xpath=//*[@id="mG61Hd"]/div[2]/div/div[2]/div[5]/div/div/div[2]/div/div/span/div
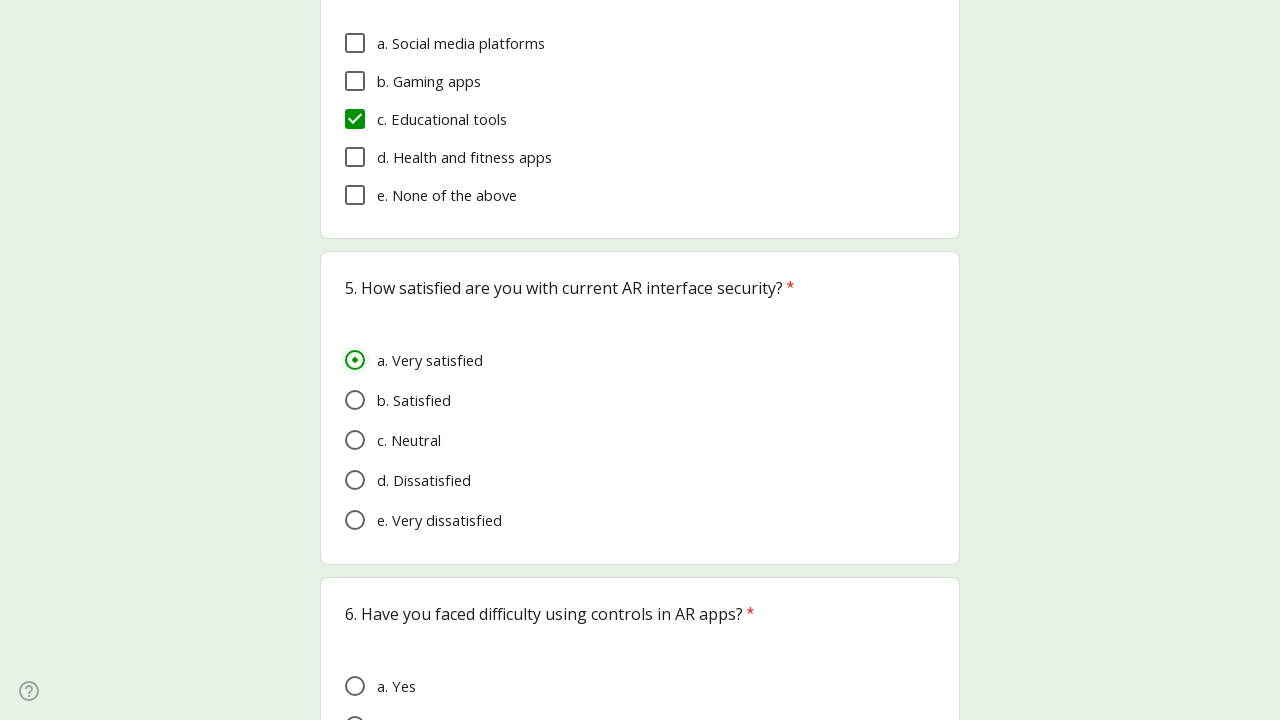

Question 6: Selected random radio button option from 2 choices at (395, 709) on xpath=//*[@id='mG61Hd']/div[2]/div/div[2]/div[6]/div/div/div[2]/div/div/span/div
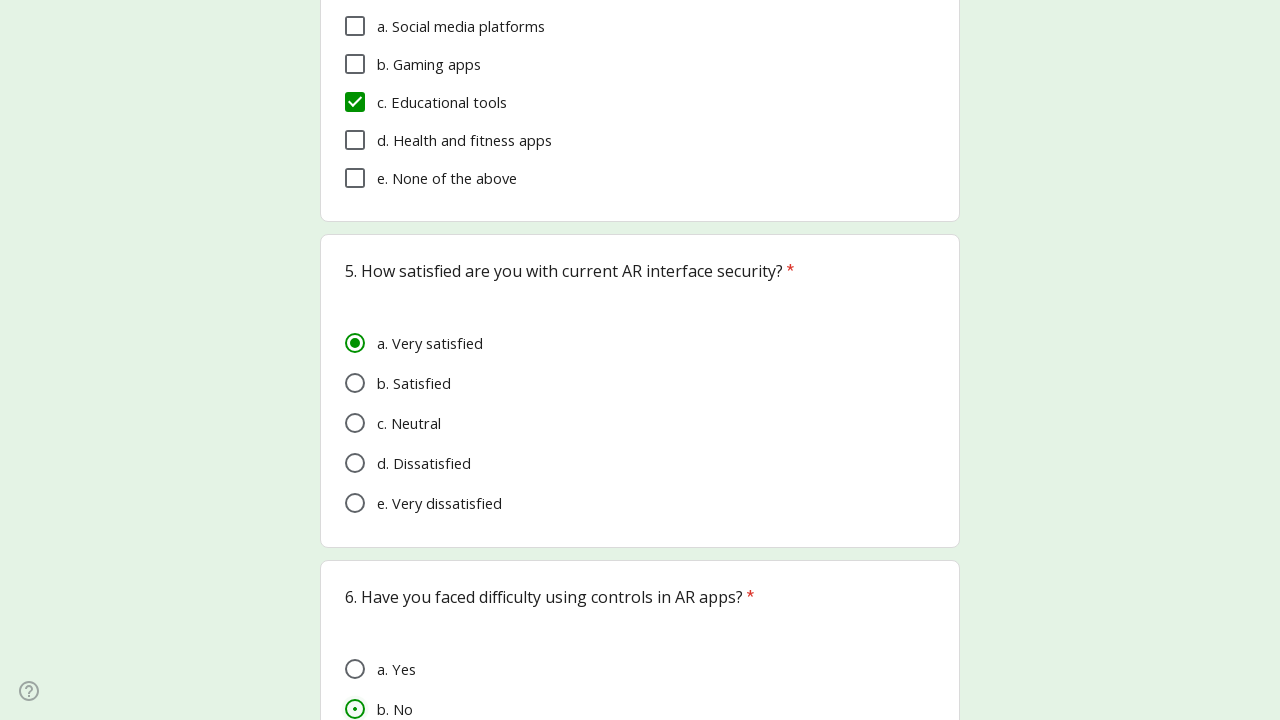

Question 7: Selected random radio button option from 3 choices at (414, 360) on xpath=//*[@id='mG61Hd']/div[2]/div/div[2]/div[7]/div/div/div[2]/div/div/span/div
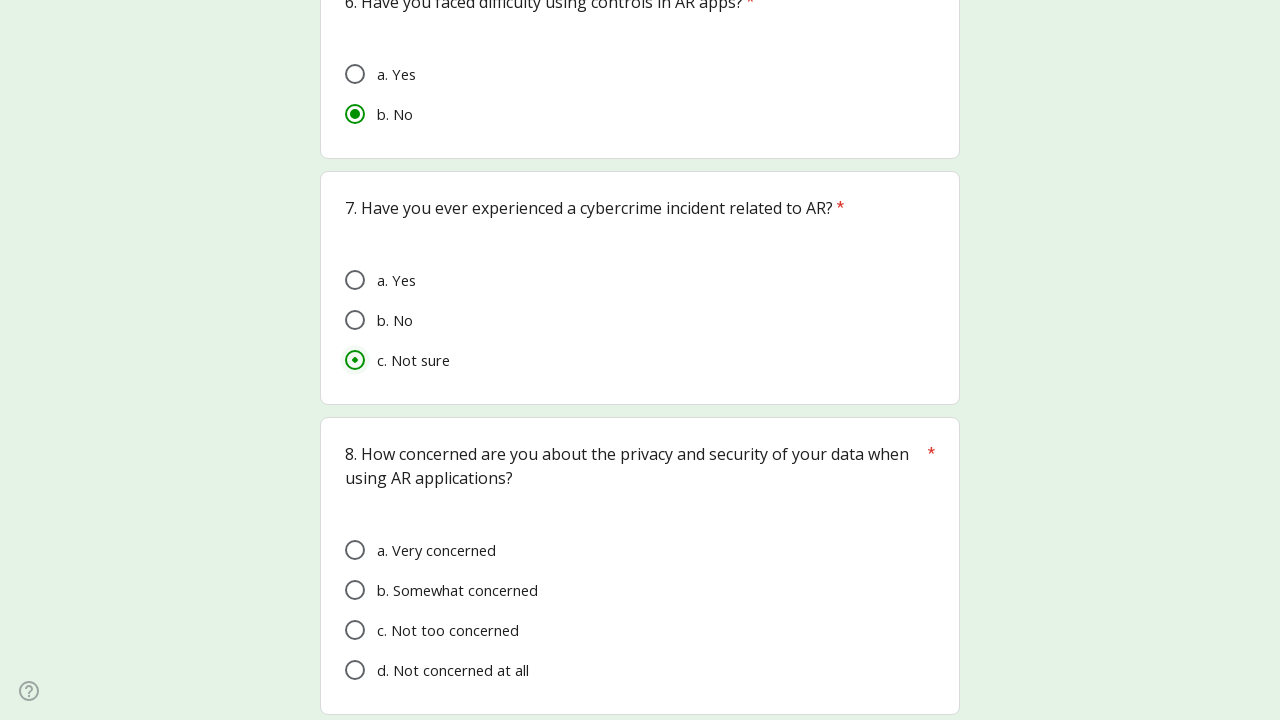

Question 8: Selected random radio button option from 4 choices at (453, 670) on xpath=//*[@id='mG61Hd']/div[2]/div/div[2]/div[8]/div/div/div[2]/div/div/span/div
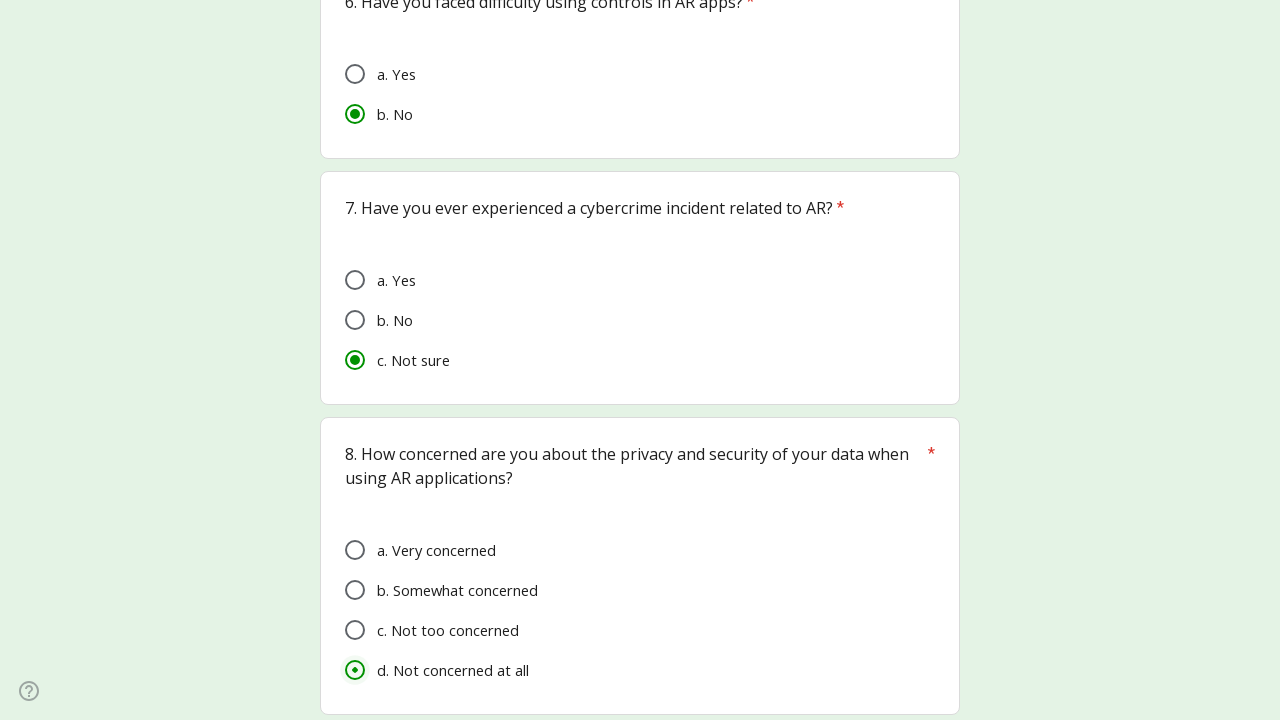

Question 9: Selected random radio button option from 3 choices at (396, 360) on xpath=//*[@id='mG61Hd']/div[2]/div/div[2]/div[9]/div/div/div[2]/div/div/span/div
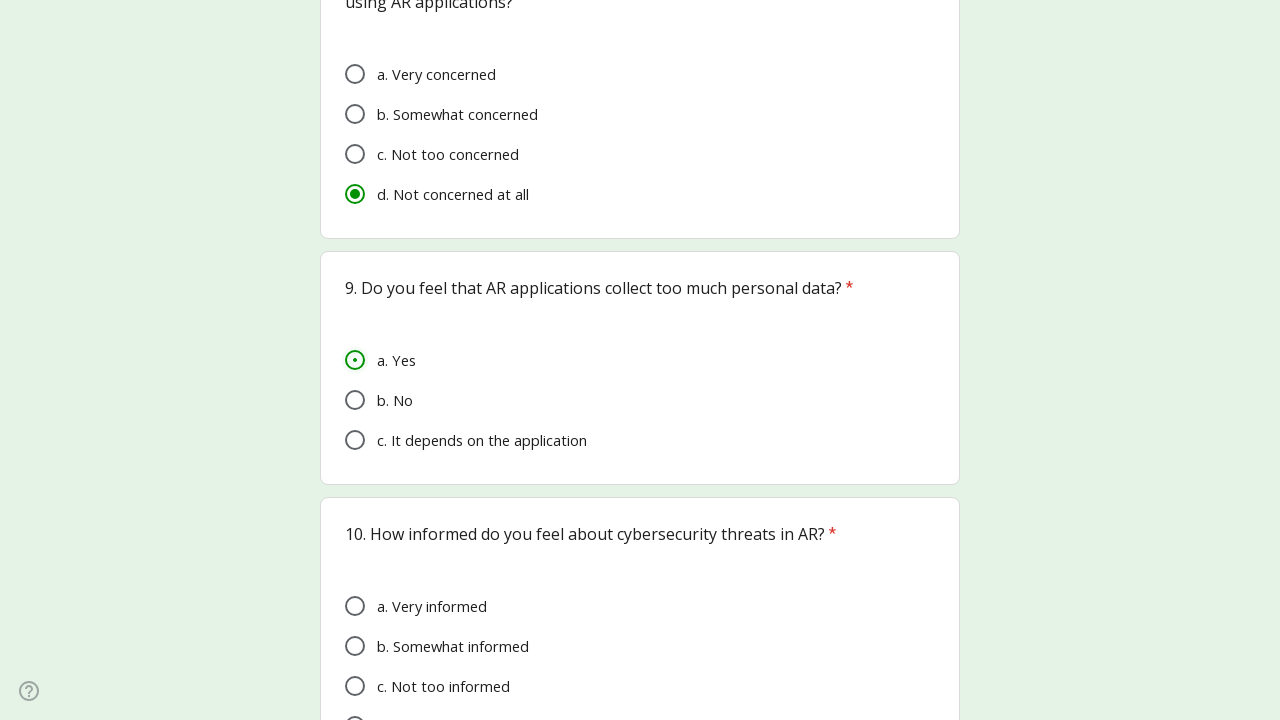

Question 10: Selected random radio button option from 4 choices at (444, 686) on xpath=//*[@id='mG61Hd']/div[2]/div/div[2]/div[10]/div/div/div[2]/div/div/span/di
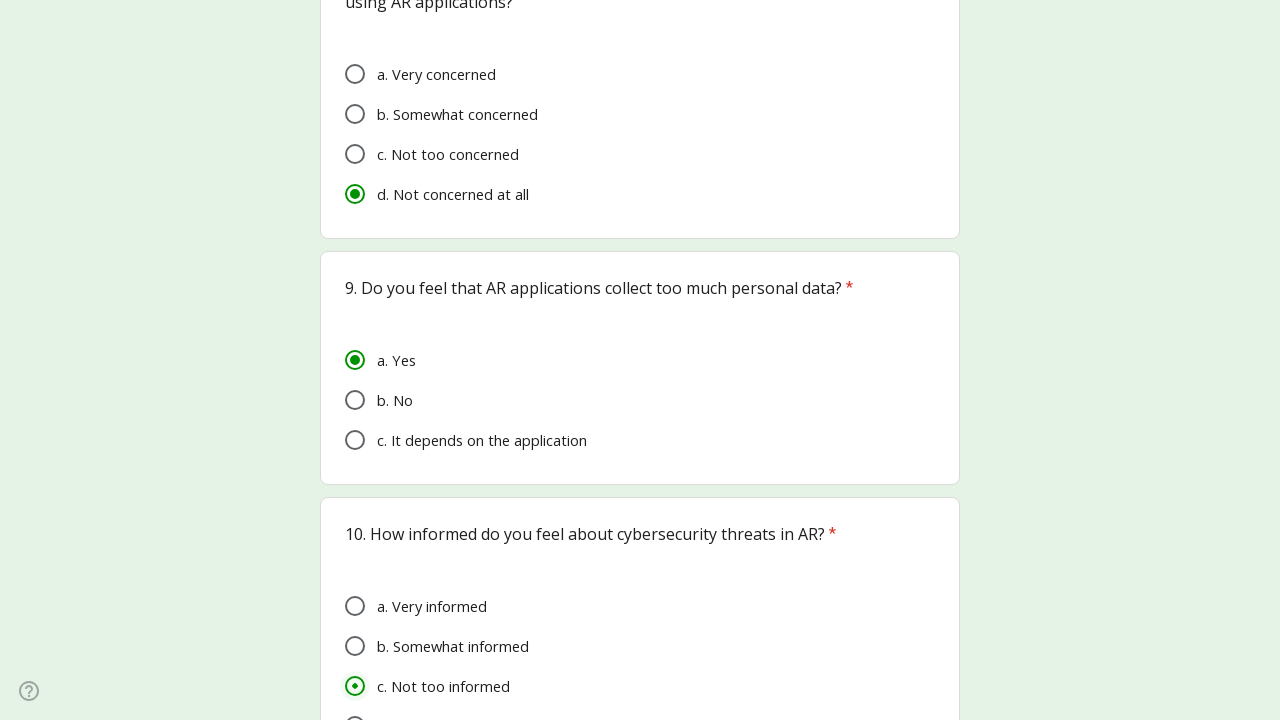

Question 11: Selected random radio button option from 3 choices at (396, 360) on xpath=//*[@id='mG61Hd']/div[2]/div/div[2]/div[11]/div/div/div[2]/div/div/span/di
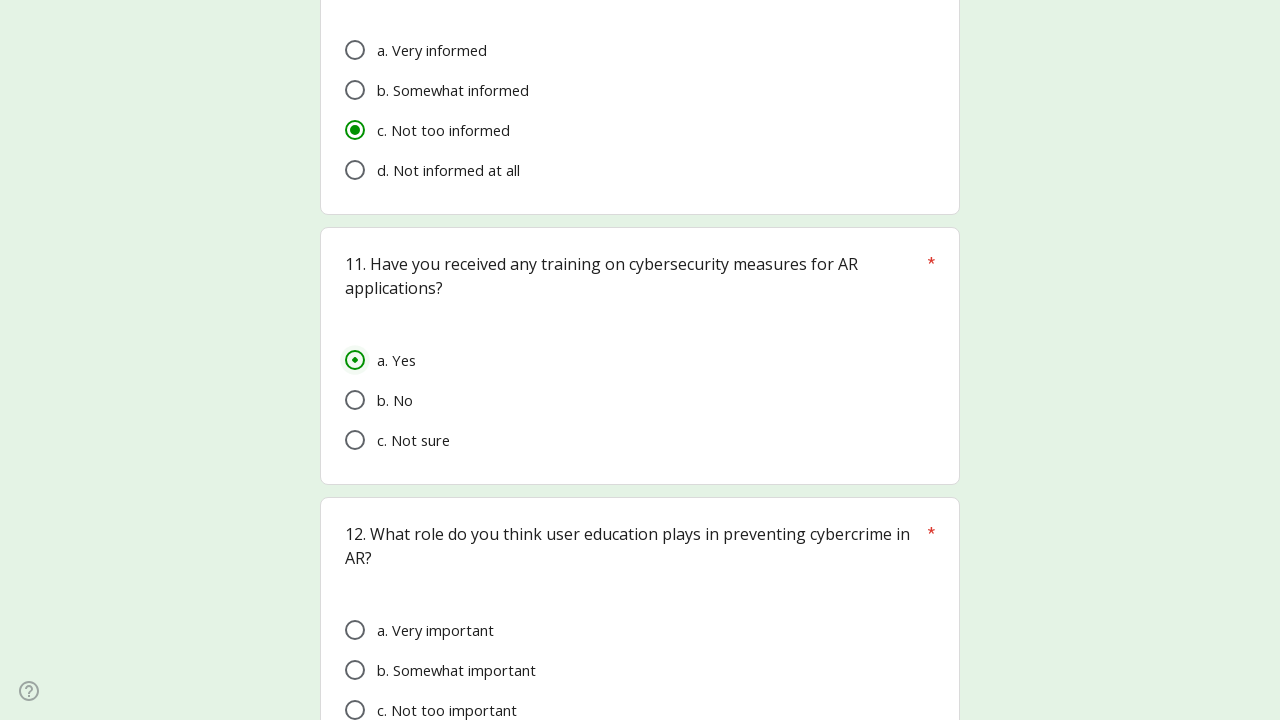

Question 12: Selected random radio button option from 4 choices at (447, 709) on xpath=//*[@id='mG61Hd']/div[2]/div/div[2]/div[12]/div/div/div[2]/div/div/span/di
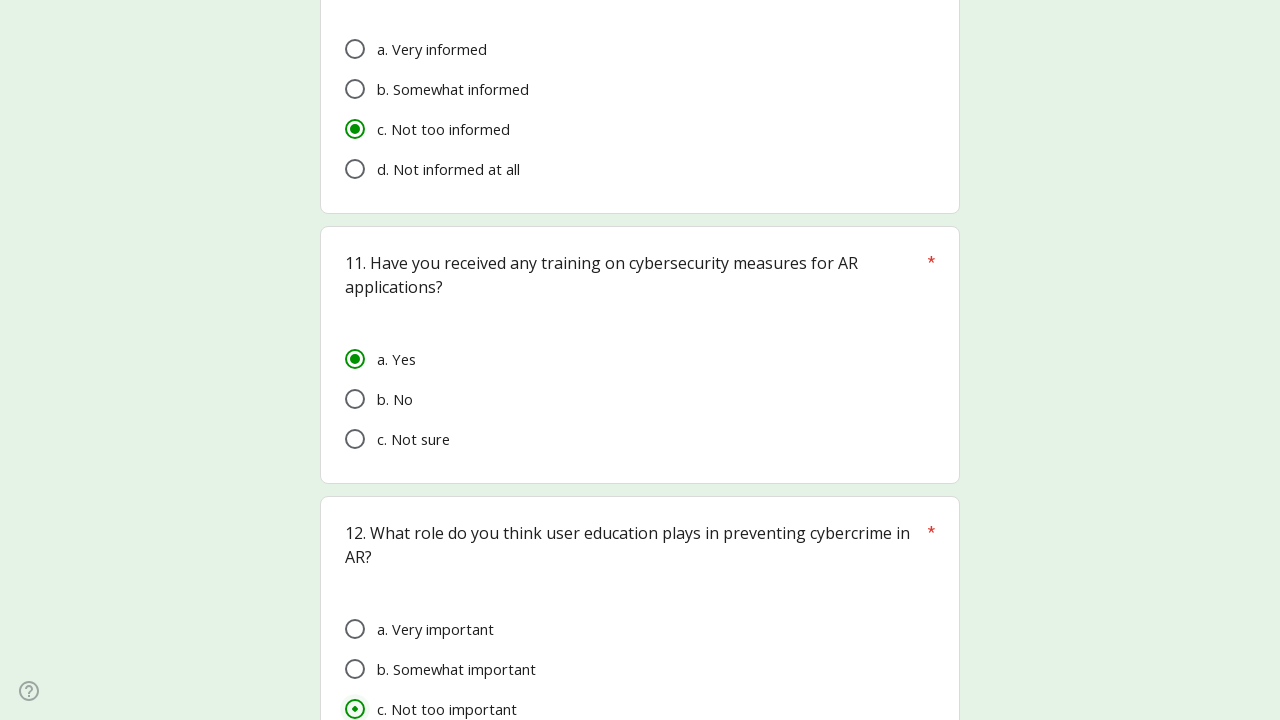

Question 13: Selected random radio button option from 3 choices at (395, 360) on xpath=//*[@id='mG61Hd']/div[2]/div/div[2]/div[13]/div/div/div[2]/div/div/span/di
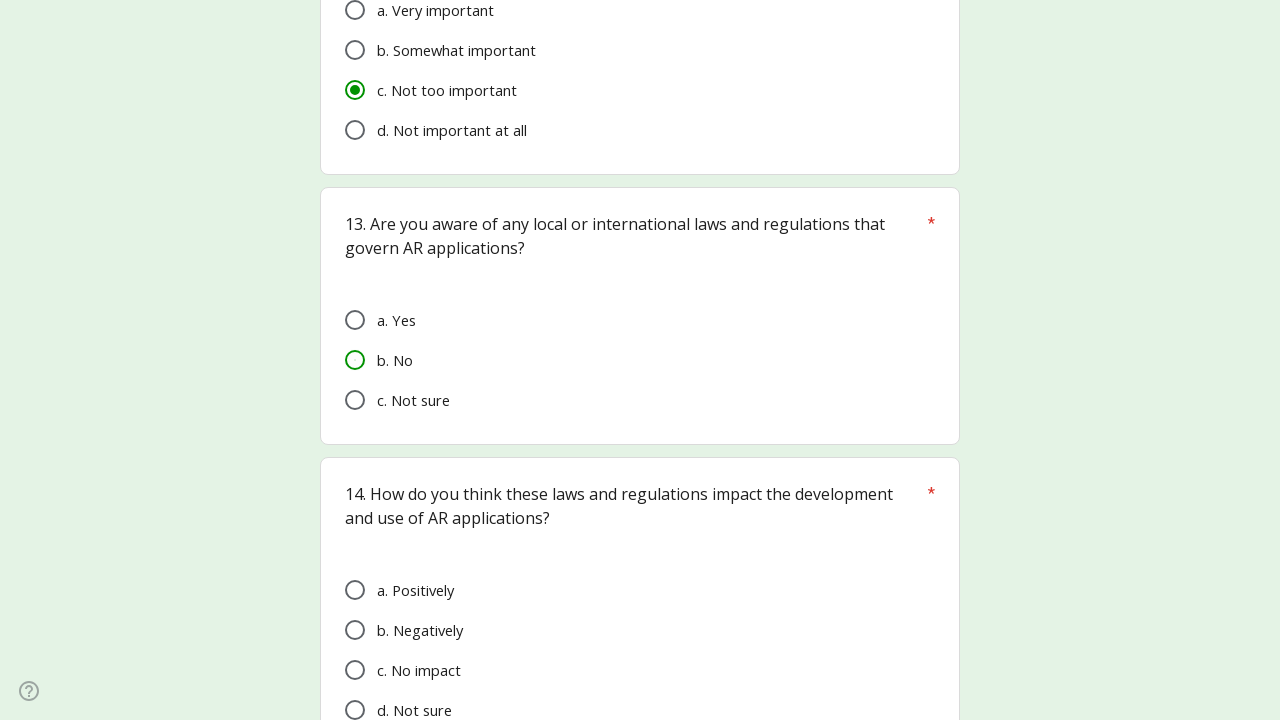

Question 14: Selected random radio button option from 4 choices at (420, 630) on xpath=//*[@id='mG61Hd']/div[2]/div/div[2]/div[14]/div/div/div[2]/div/div/span/di
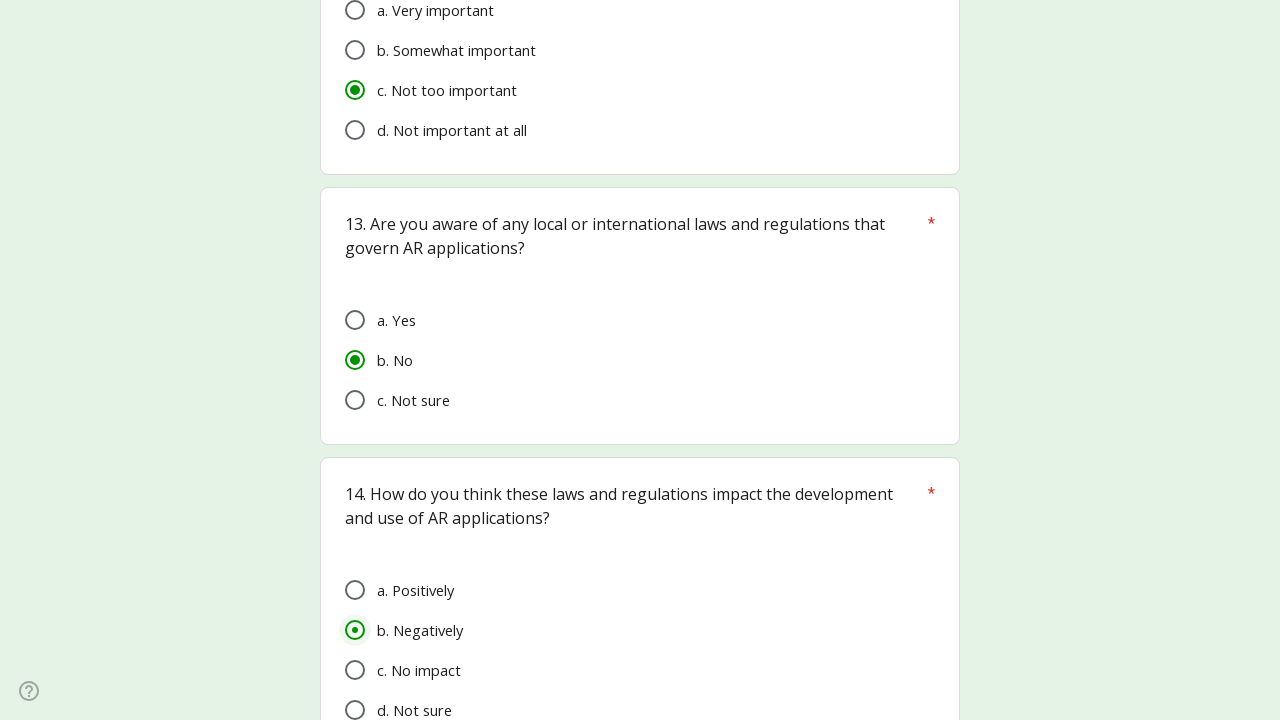

Question 15: Selected checkbox option at (478, 360) on xpath=//*[@id="mG61Hd"]/div[2]/div/div[2]/div[15]/div/div/div[2]/div[1]/div[2]/l
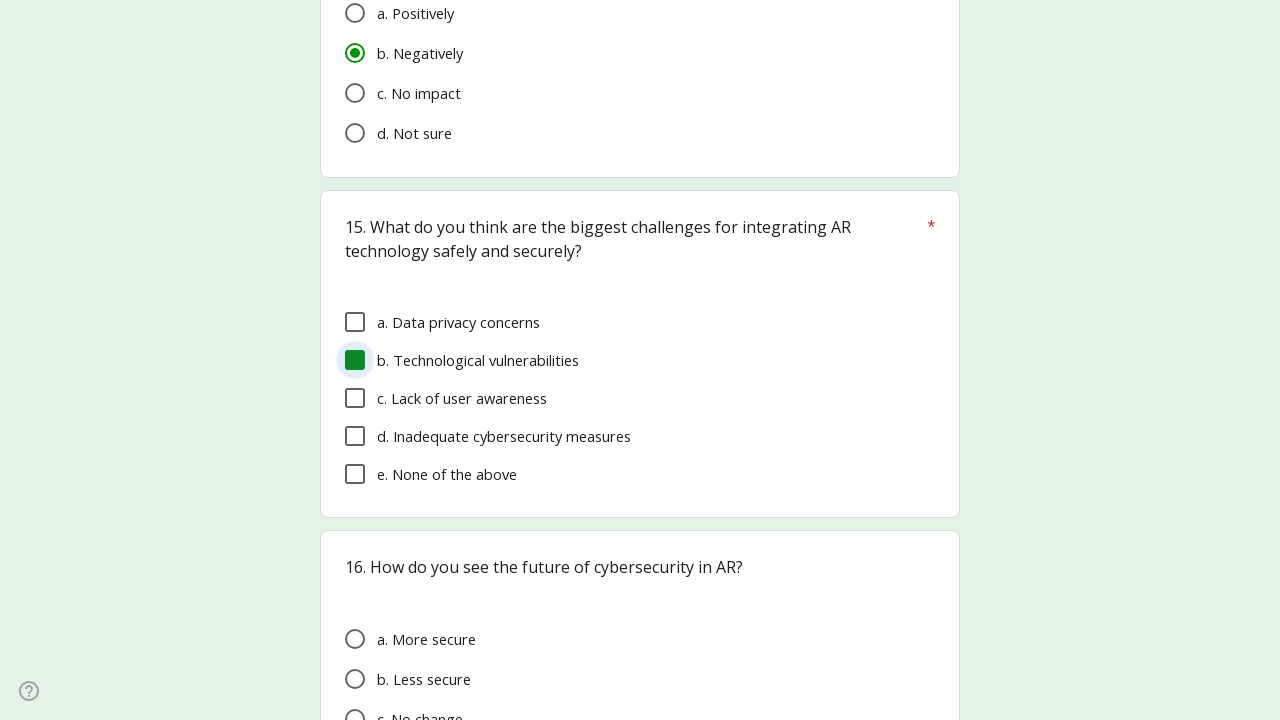

Question 15: Selected checkbox option at (504, 436) on xpath=//*[@id="mG61Hd"]/div[2]/div/div[2]/div[15]/div/div/div[2]/div[1]/div[4]/l
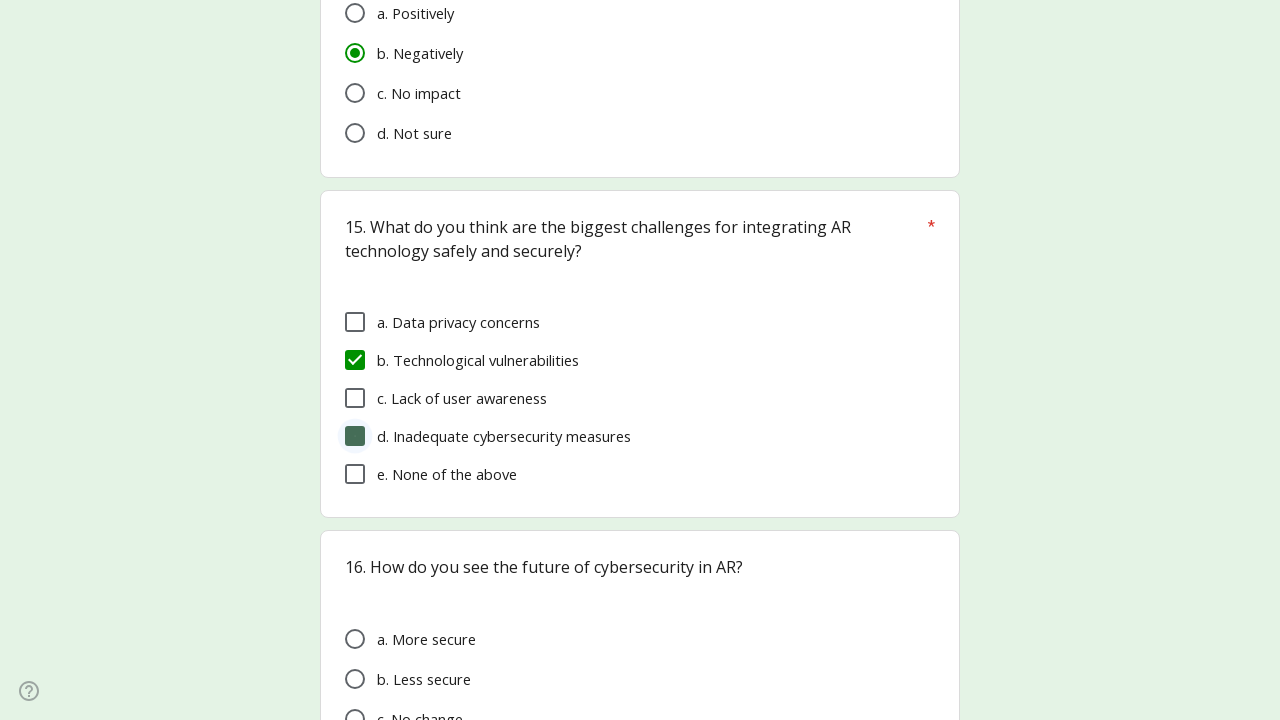

Question 16: Selected random radio button option from 4 choices at (426, 639) on xpath=//*[@id='mG61Hd']/div[2]/div/div[2]/div[16]/div/div/div[2]/div[1]/div/span
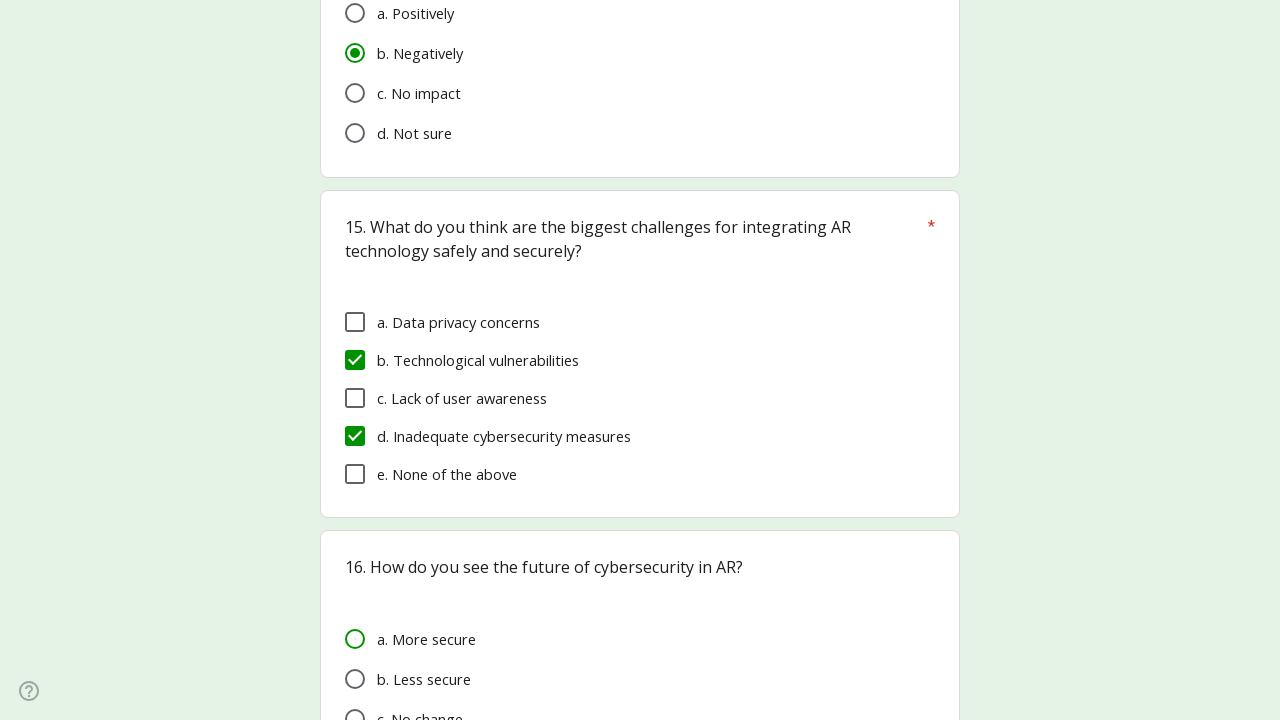

Question 17: Selected random radio button option from 4 choices at (473, 413) on xpath=//*[@id='mG61Hd']/div[2]/div/div[2]/div[17]/div/div/div[2]/div/div/span/di
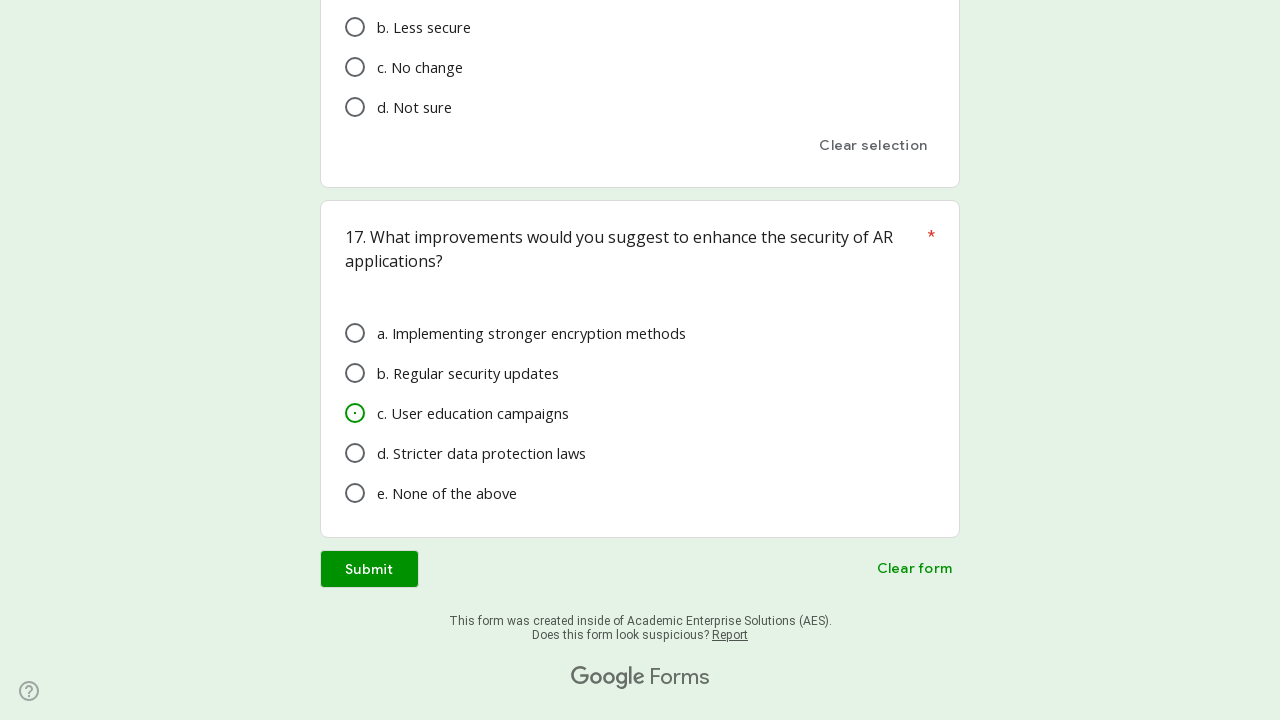

Clicked submit button to submit the form at (369, 569) on xpath=//*[@id='mG61Hd']/div[2]/div/div[3]/div/div[1]/div/span/span
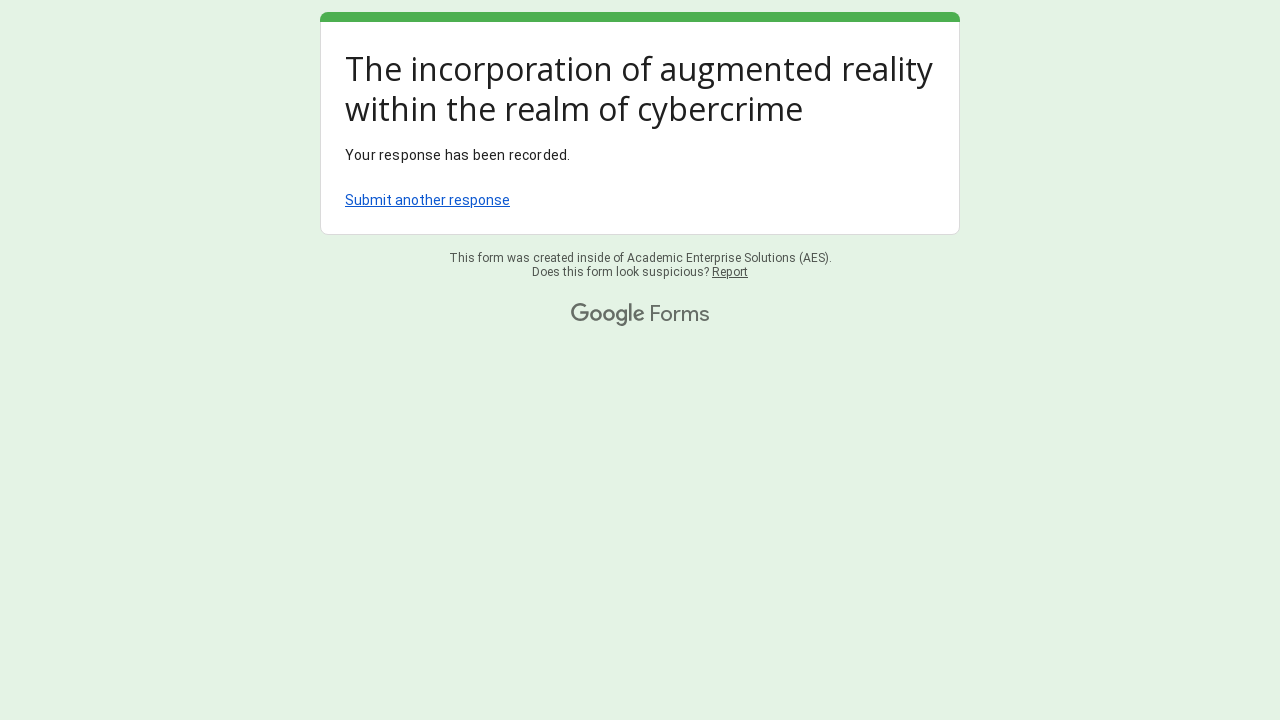

Form submission completed - network idle state reached
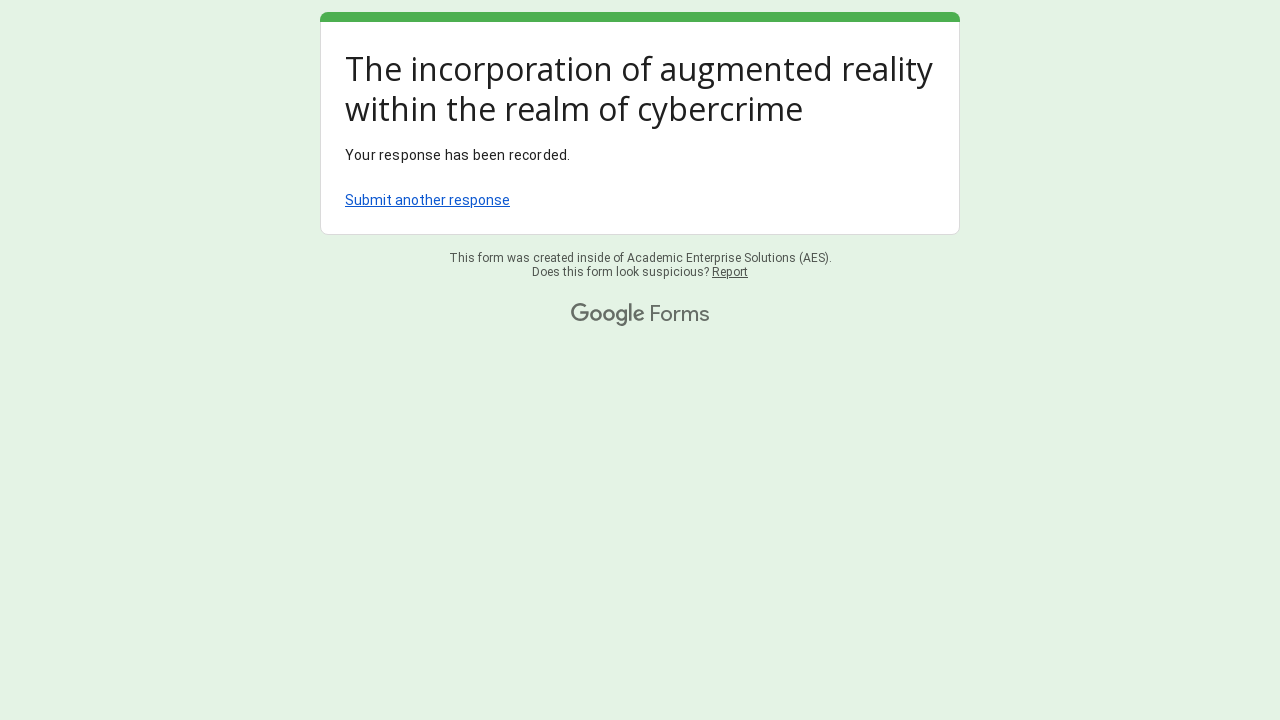

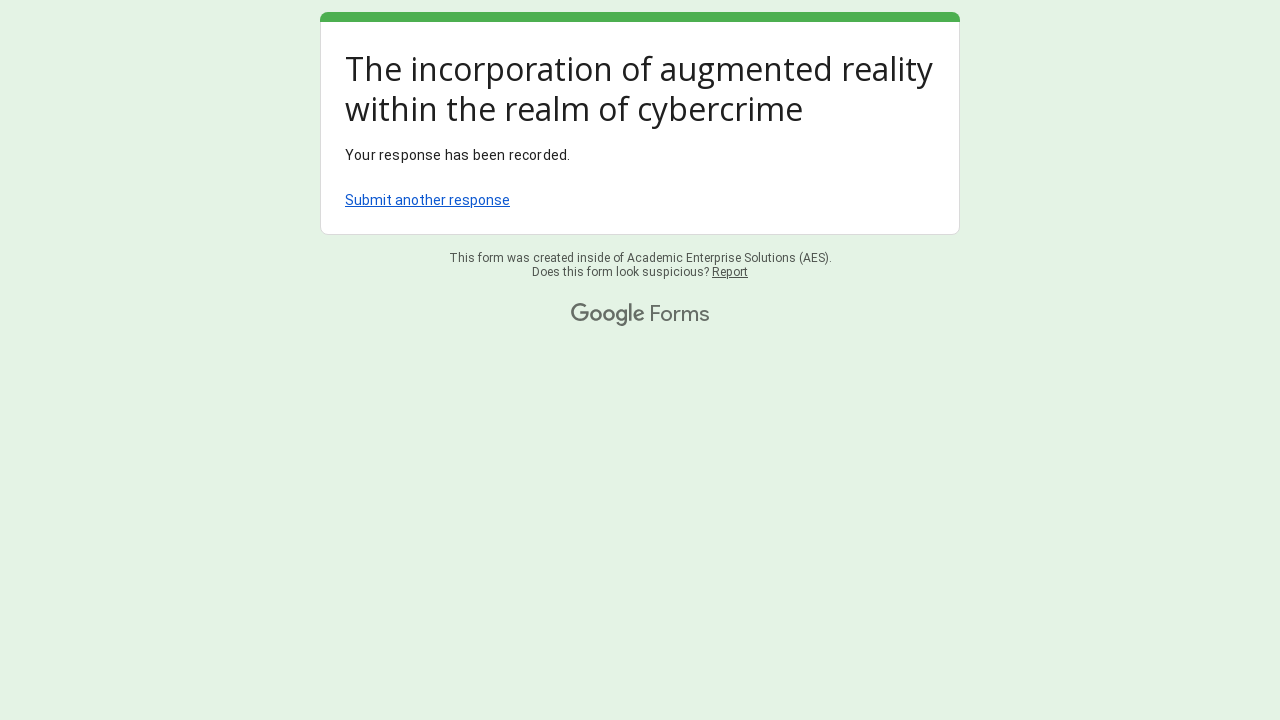